Tests the Playwright documentation site by clicking the "Get started" link and verifying the Installation heading appears

Starting URL: https://playwright.dev/

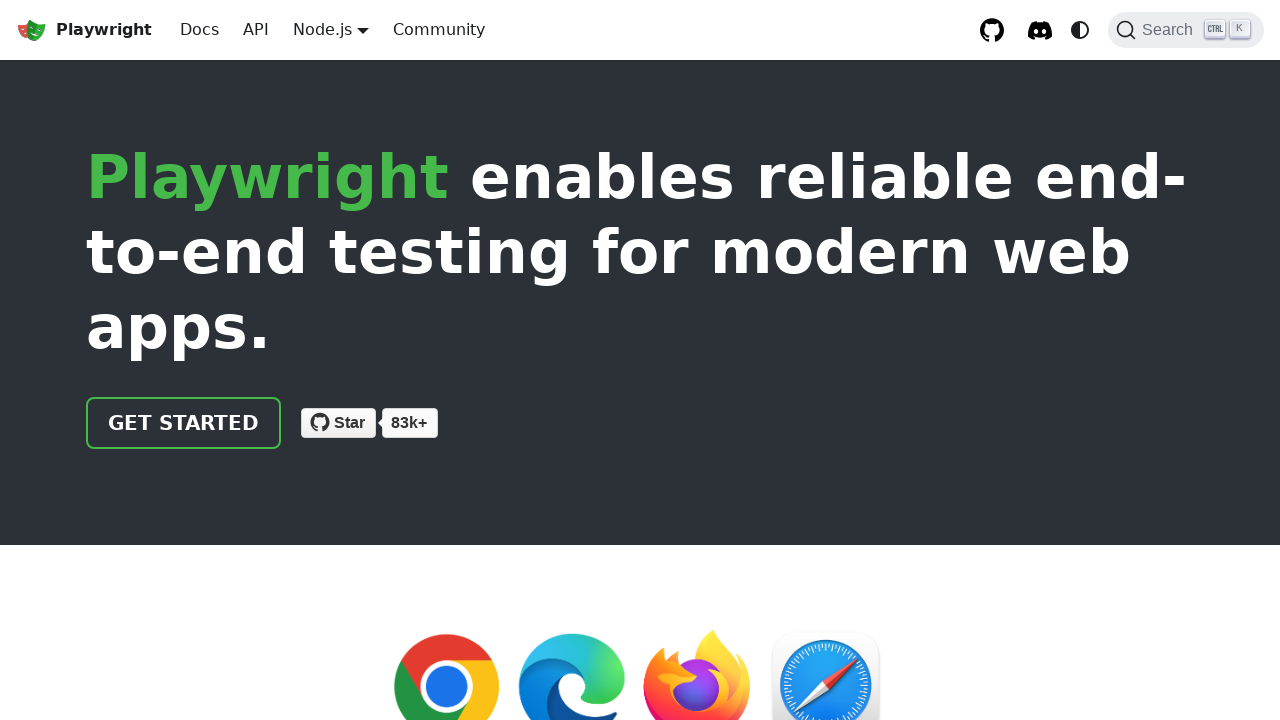

Navigated to Playwright documentation site
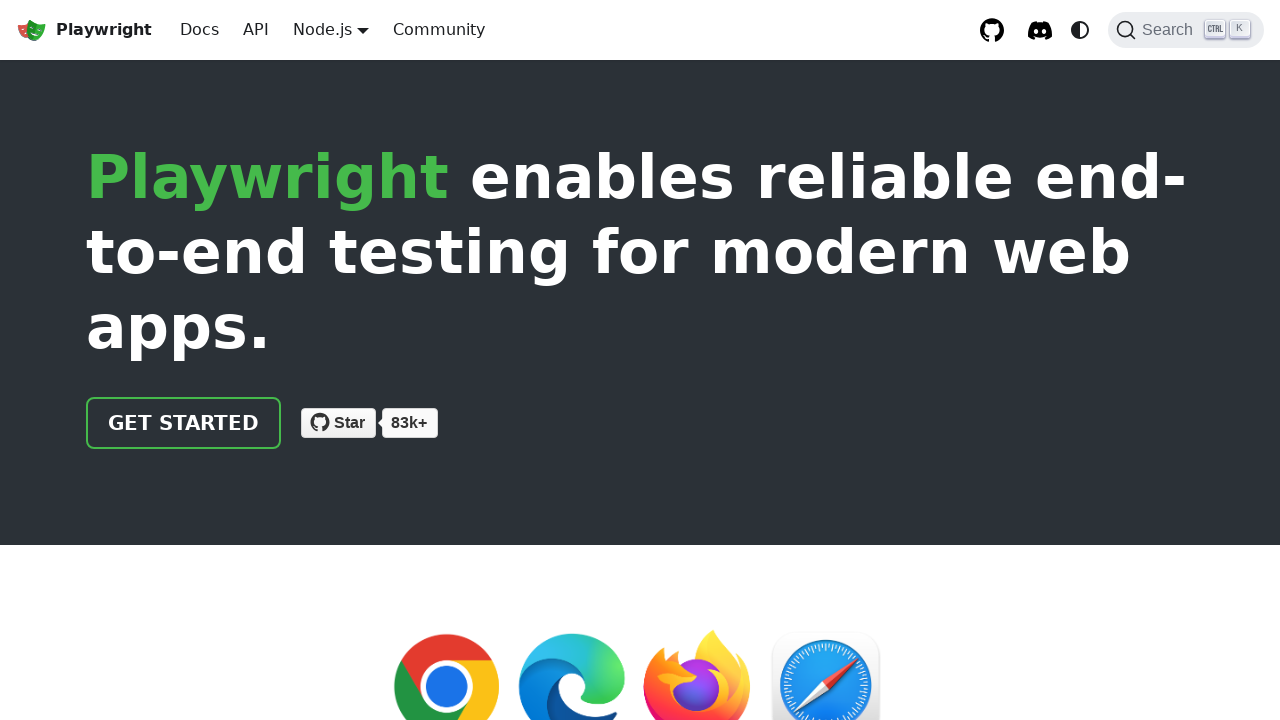

Clicked the 'Get started' link at (184, 423) on internal:role=link[name="Get started"i]
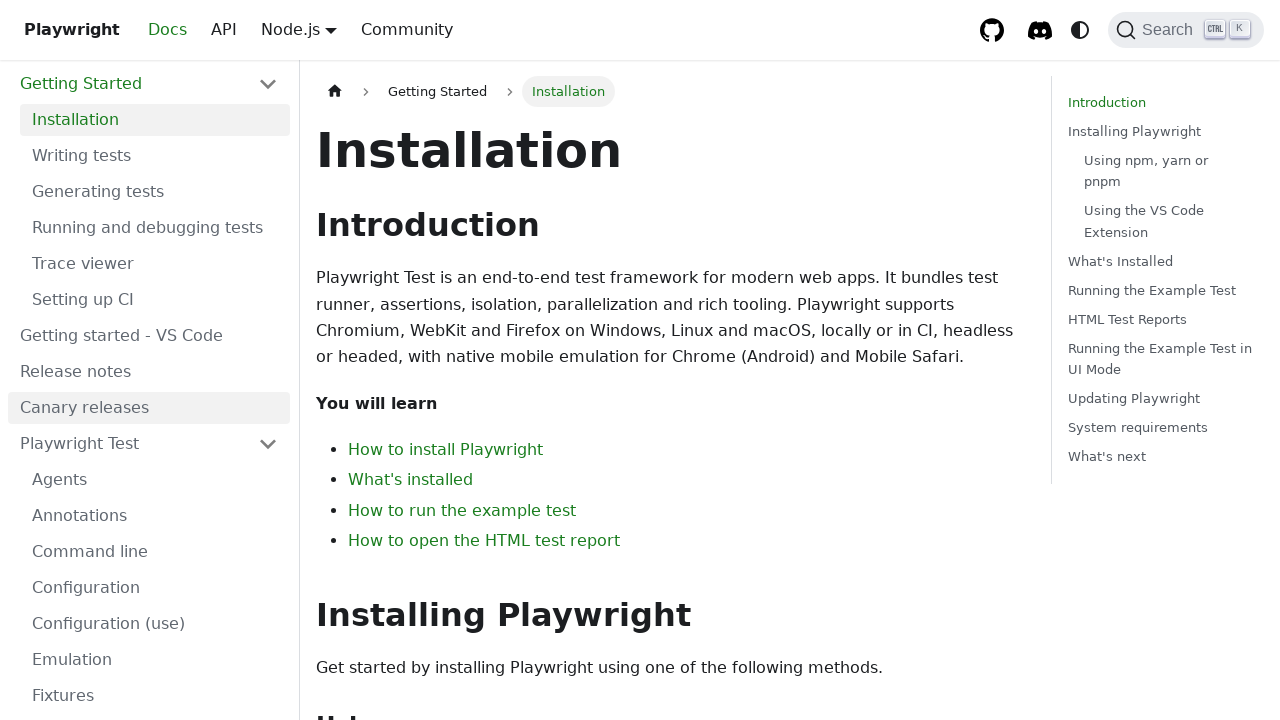

Installation heading appeared and page loaded
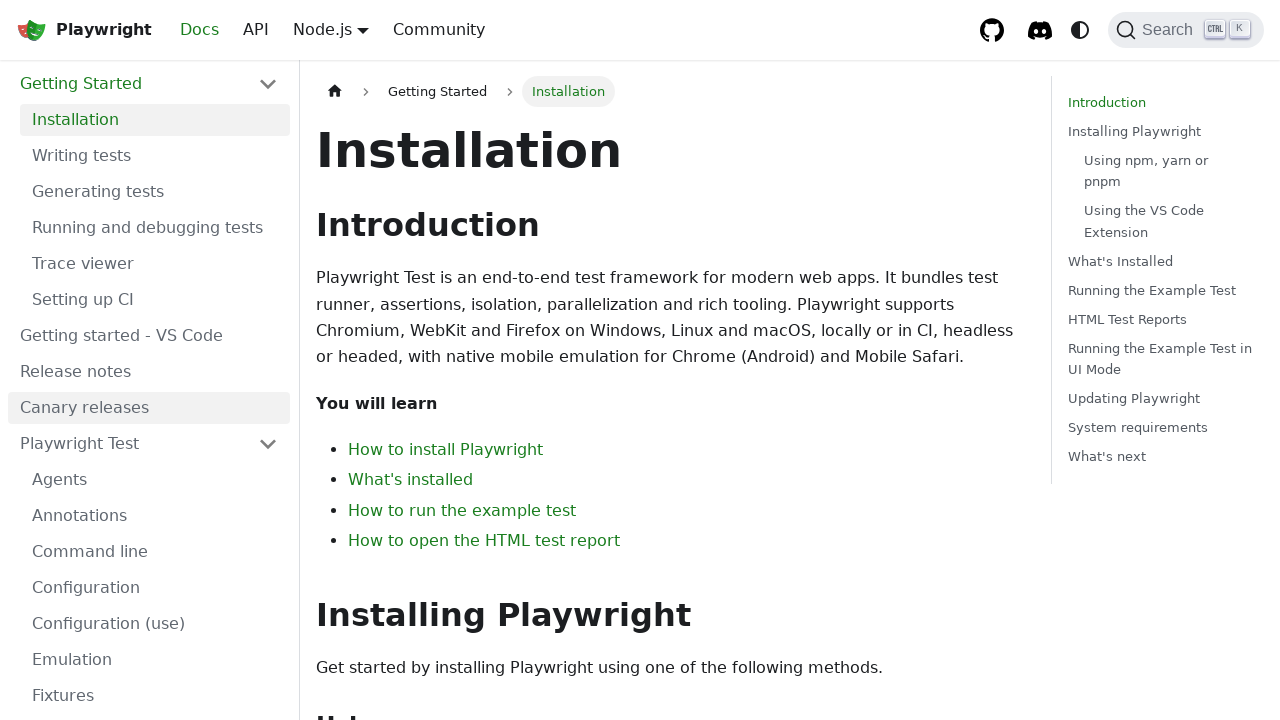

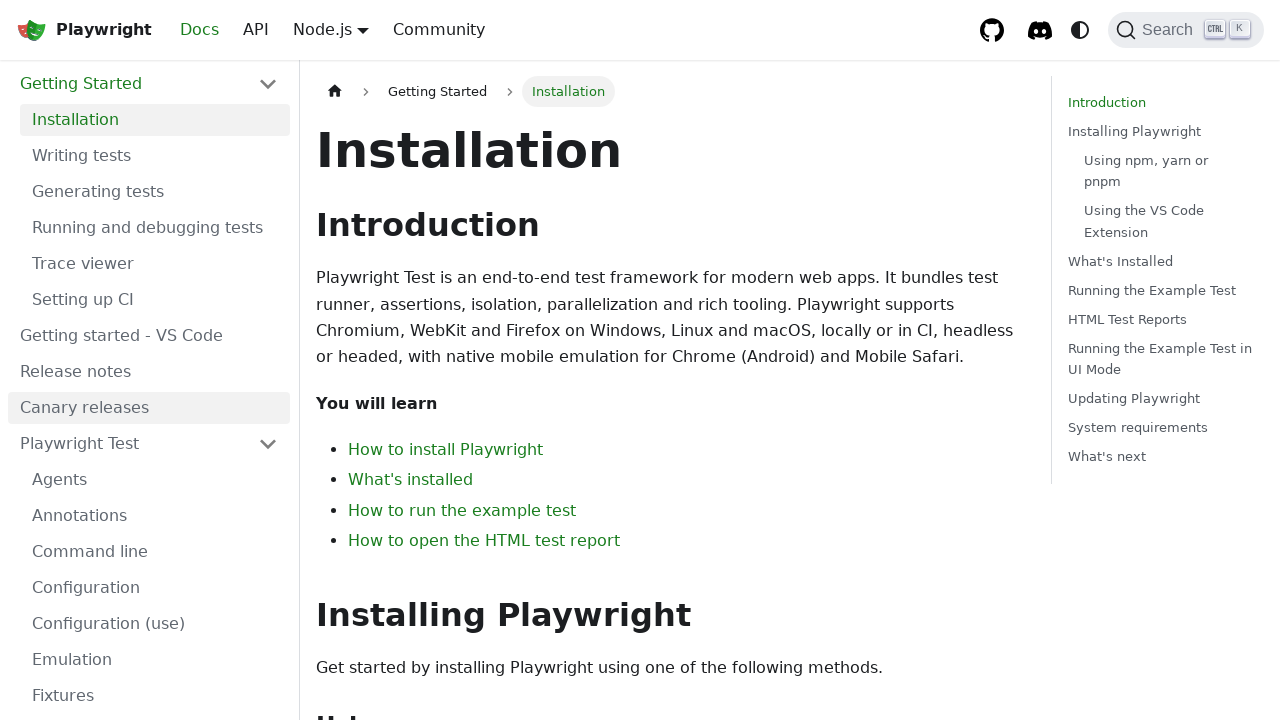